Tests browser window management methods including maximize, minimize, fullscreen, and setting custom window position and size on the TechPro Education website.

Starting URL: https://techproeducation.com

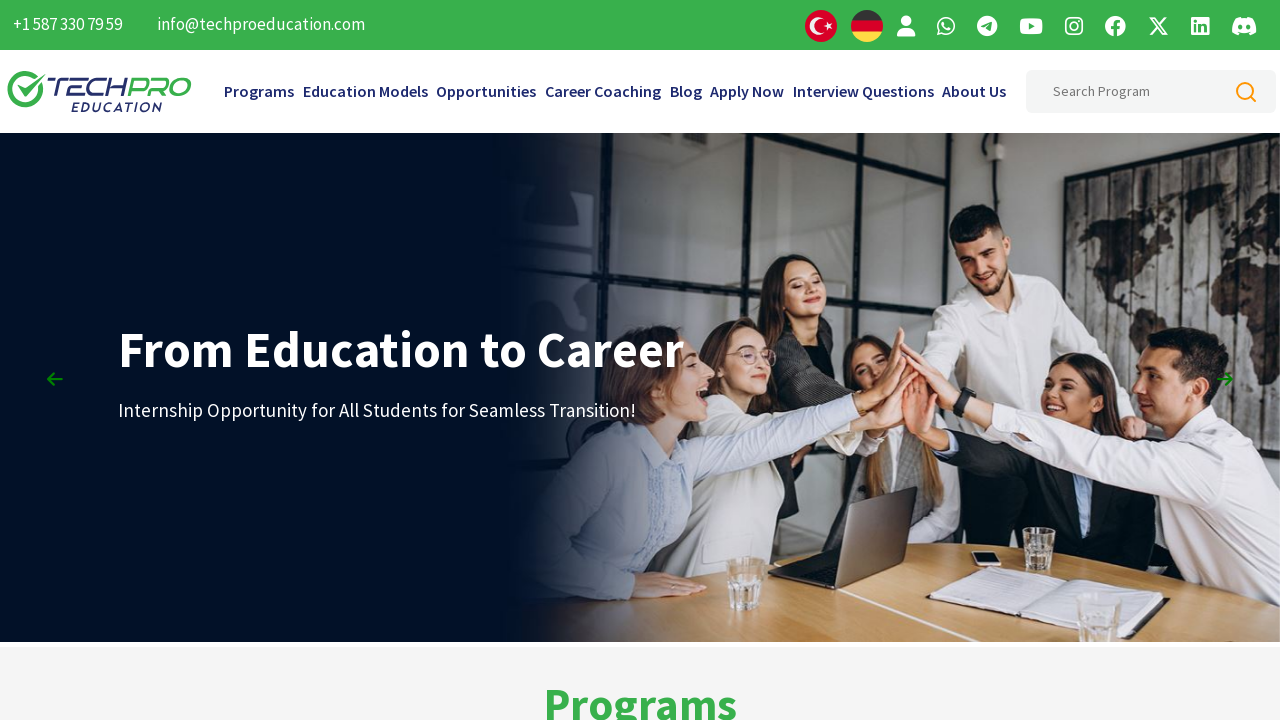

Retrieved initial window position
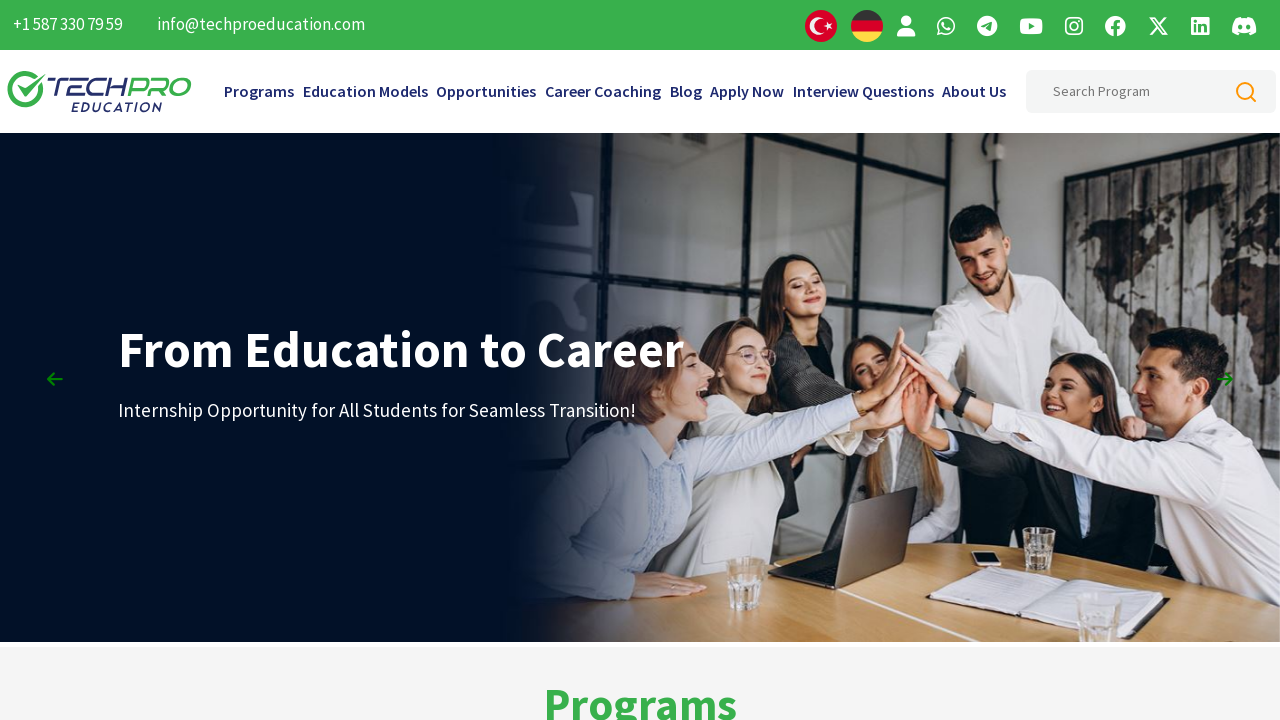

Retrieved initial window size
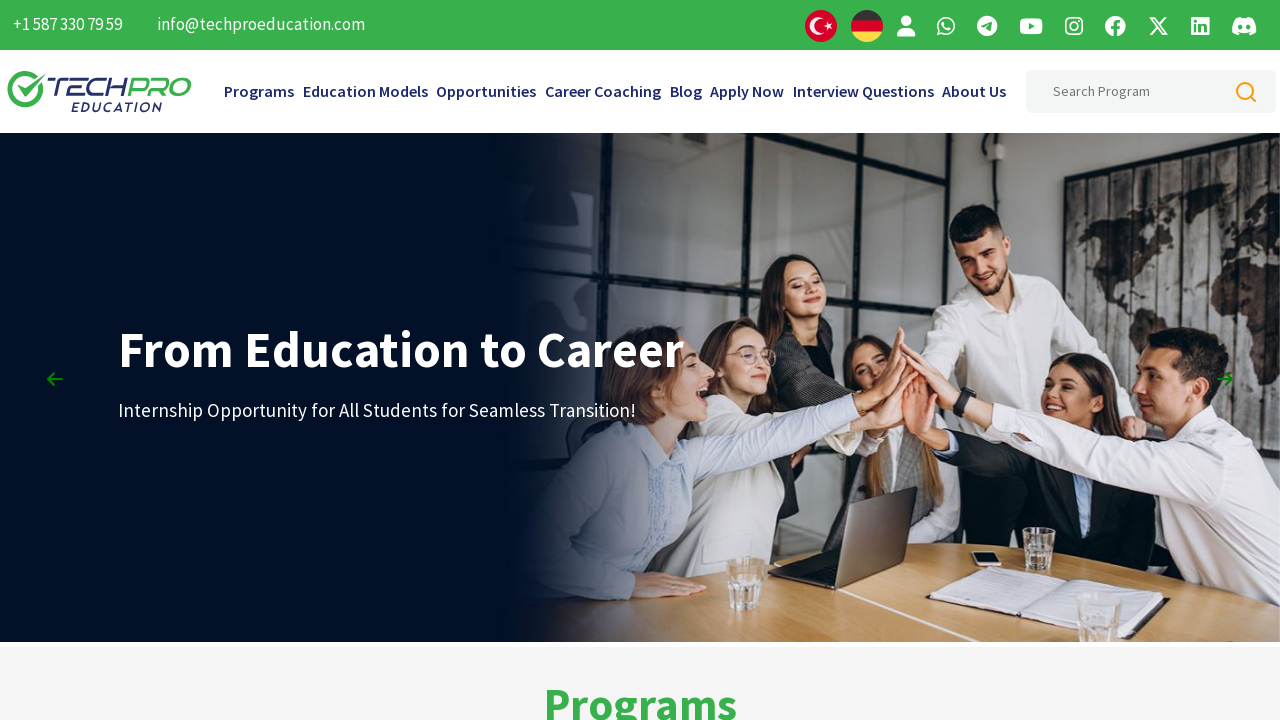

Maximized browser window to 1920x1080
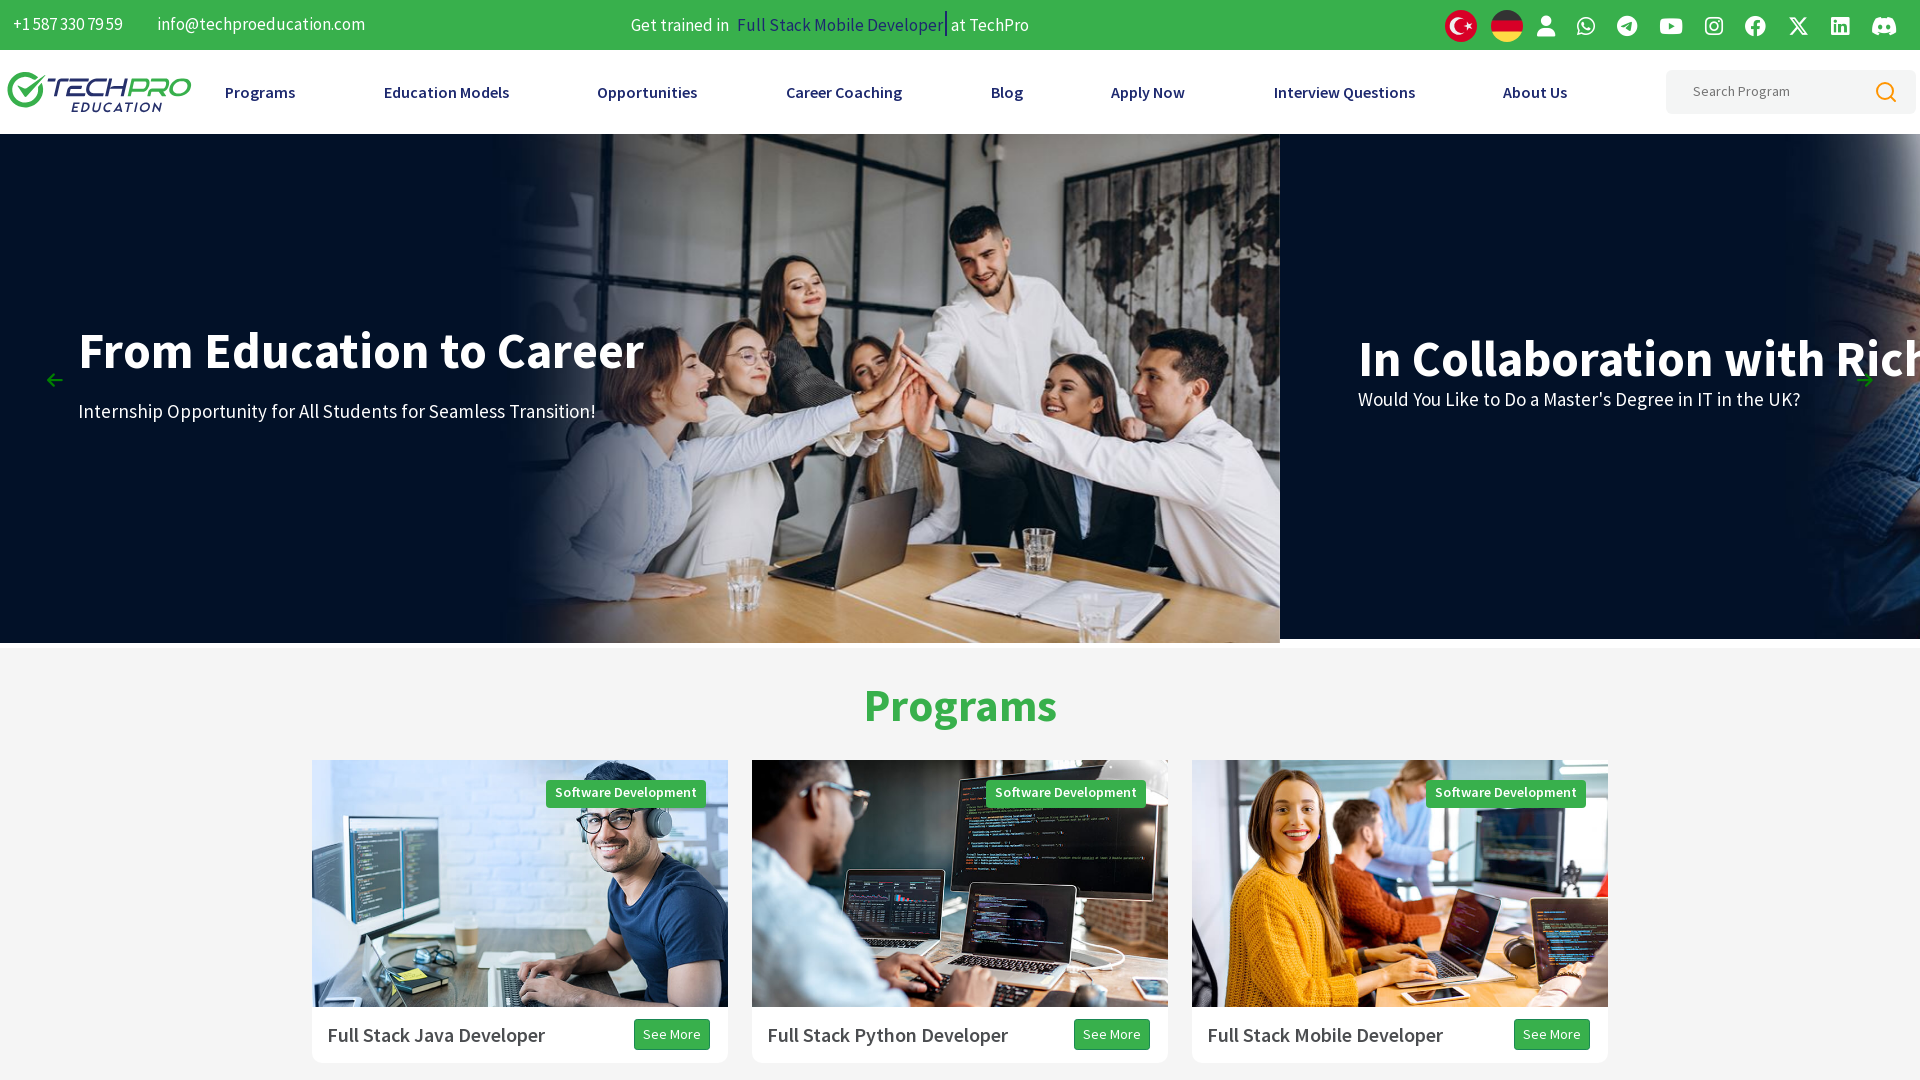

Retrieved window position after maximizing
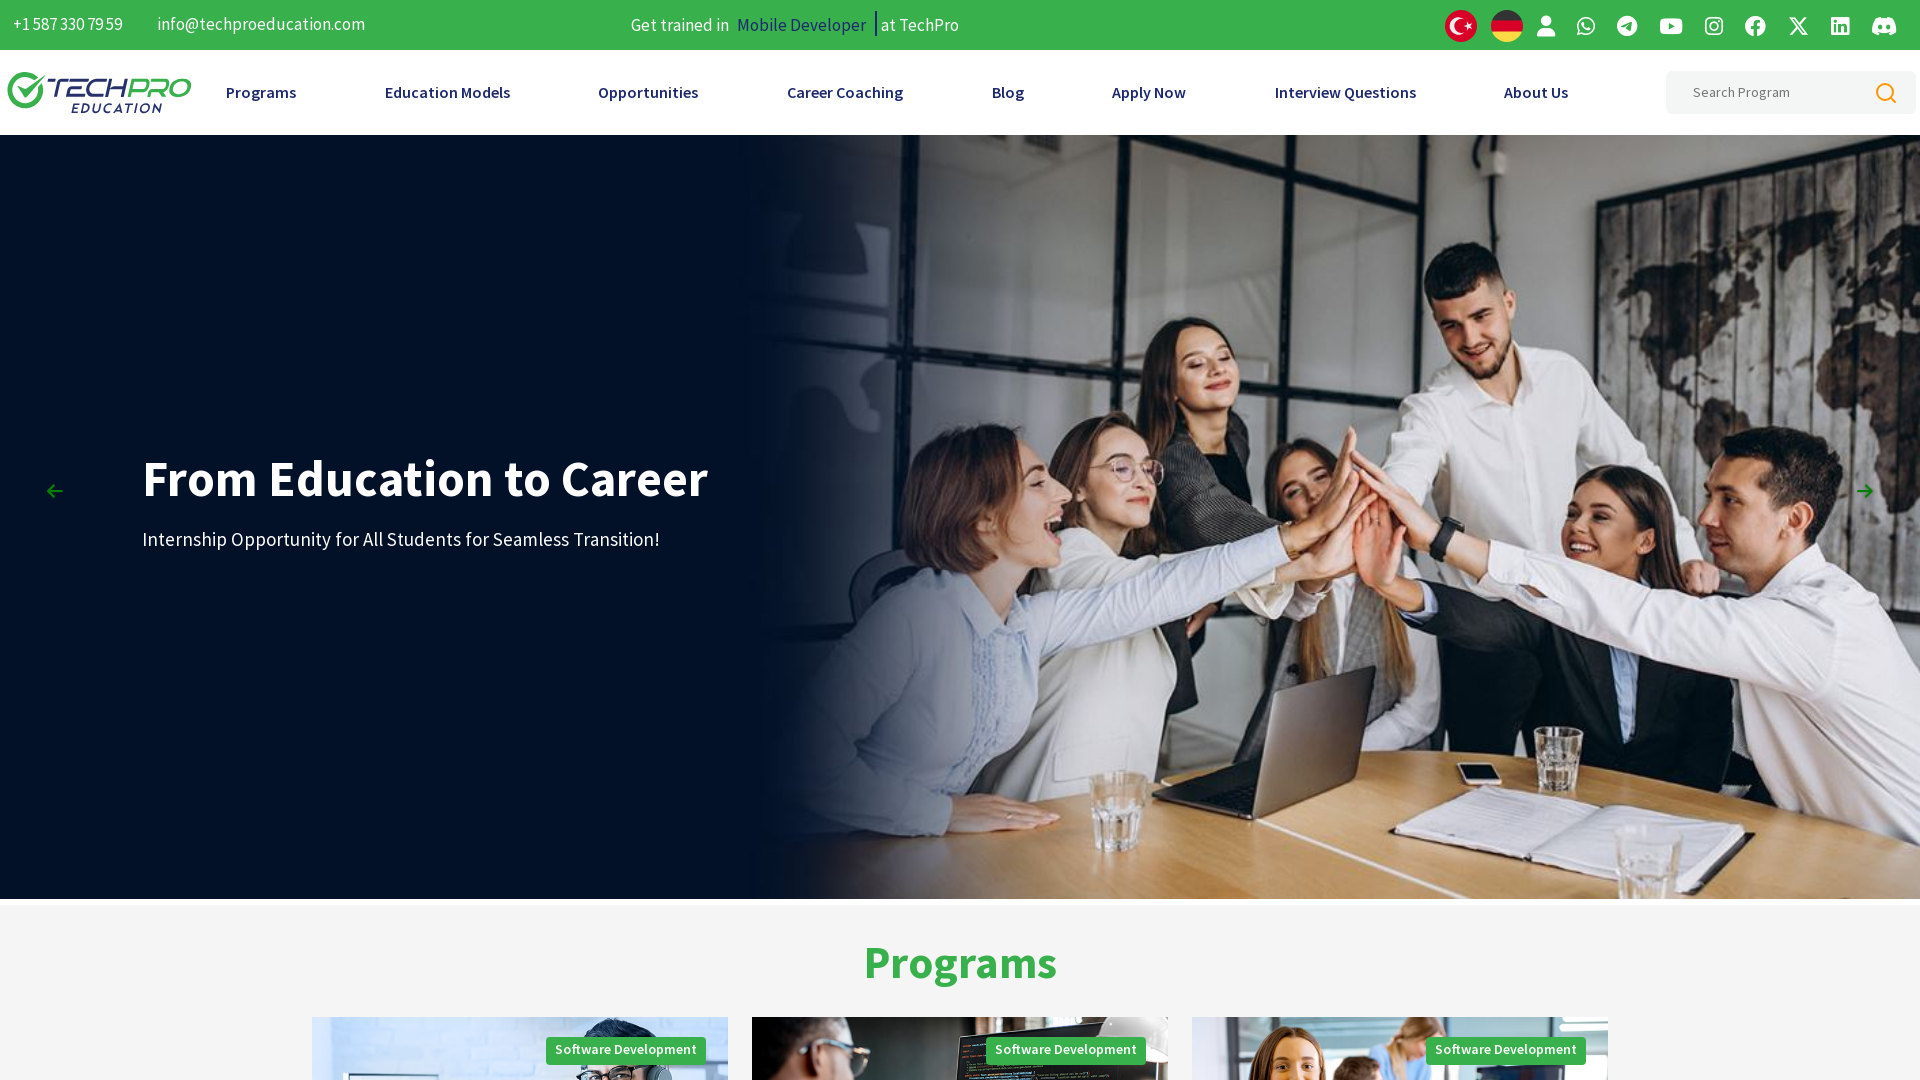

Retrieved window size after maximizing
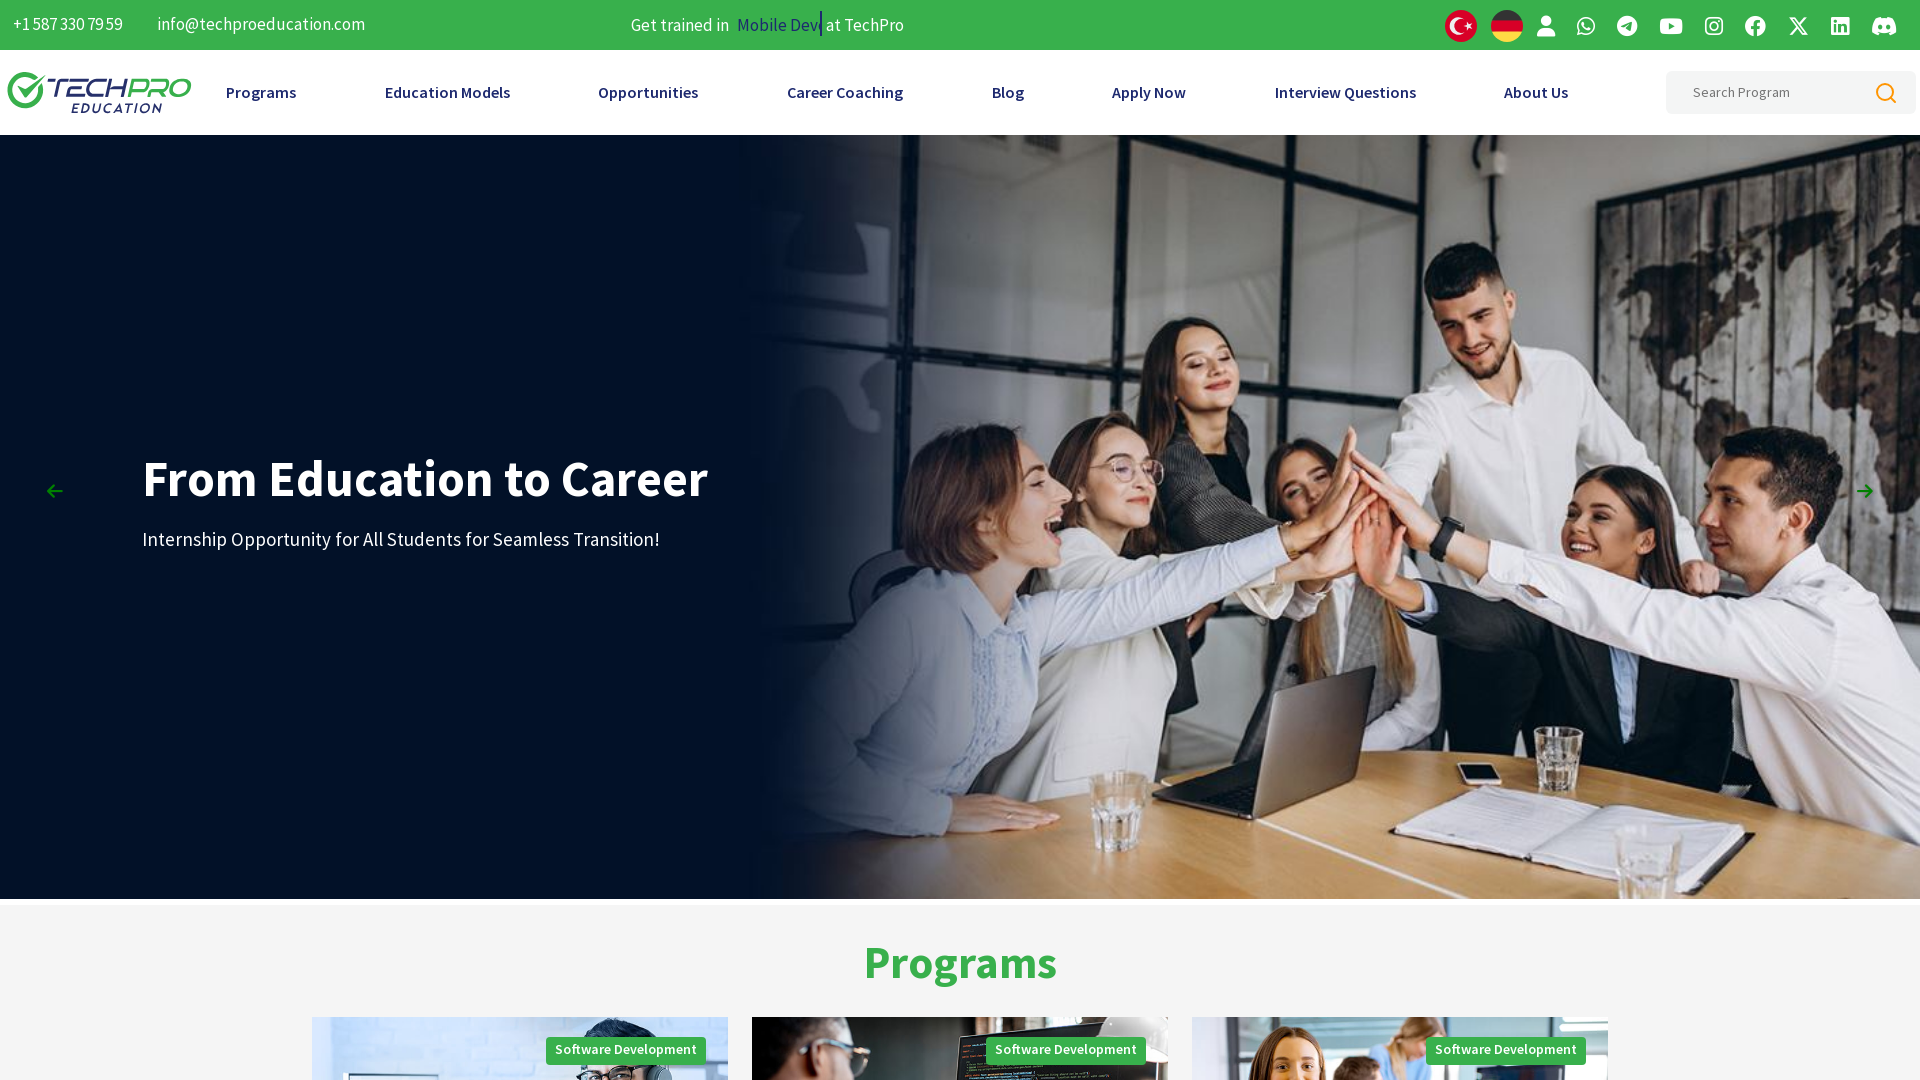

Waited 3 seconds to observe maximized window
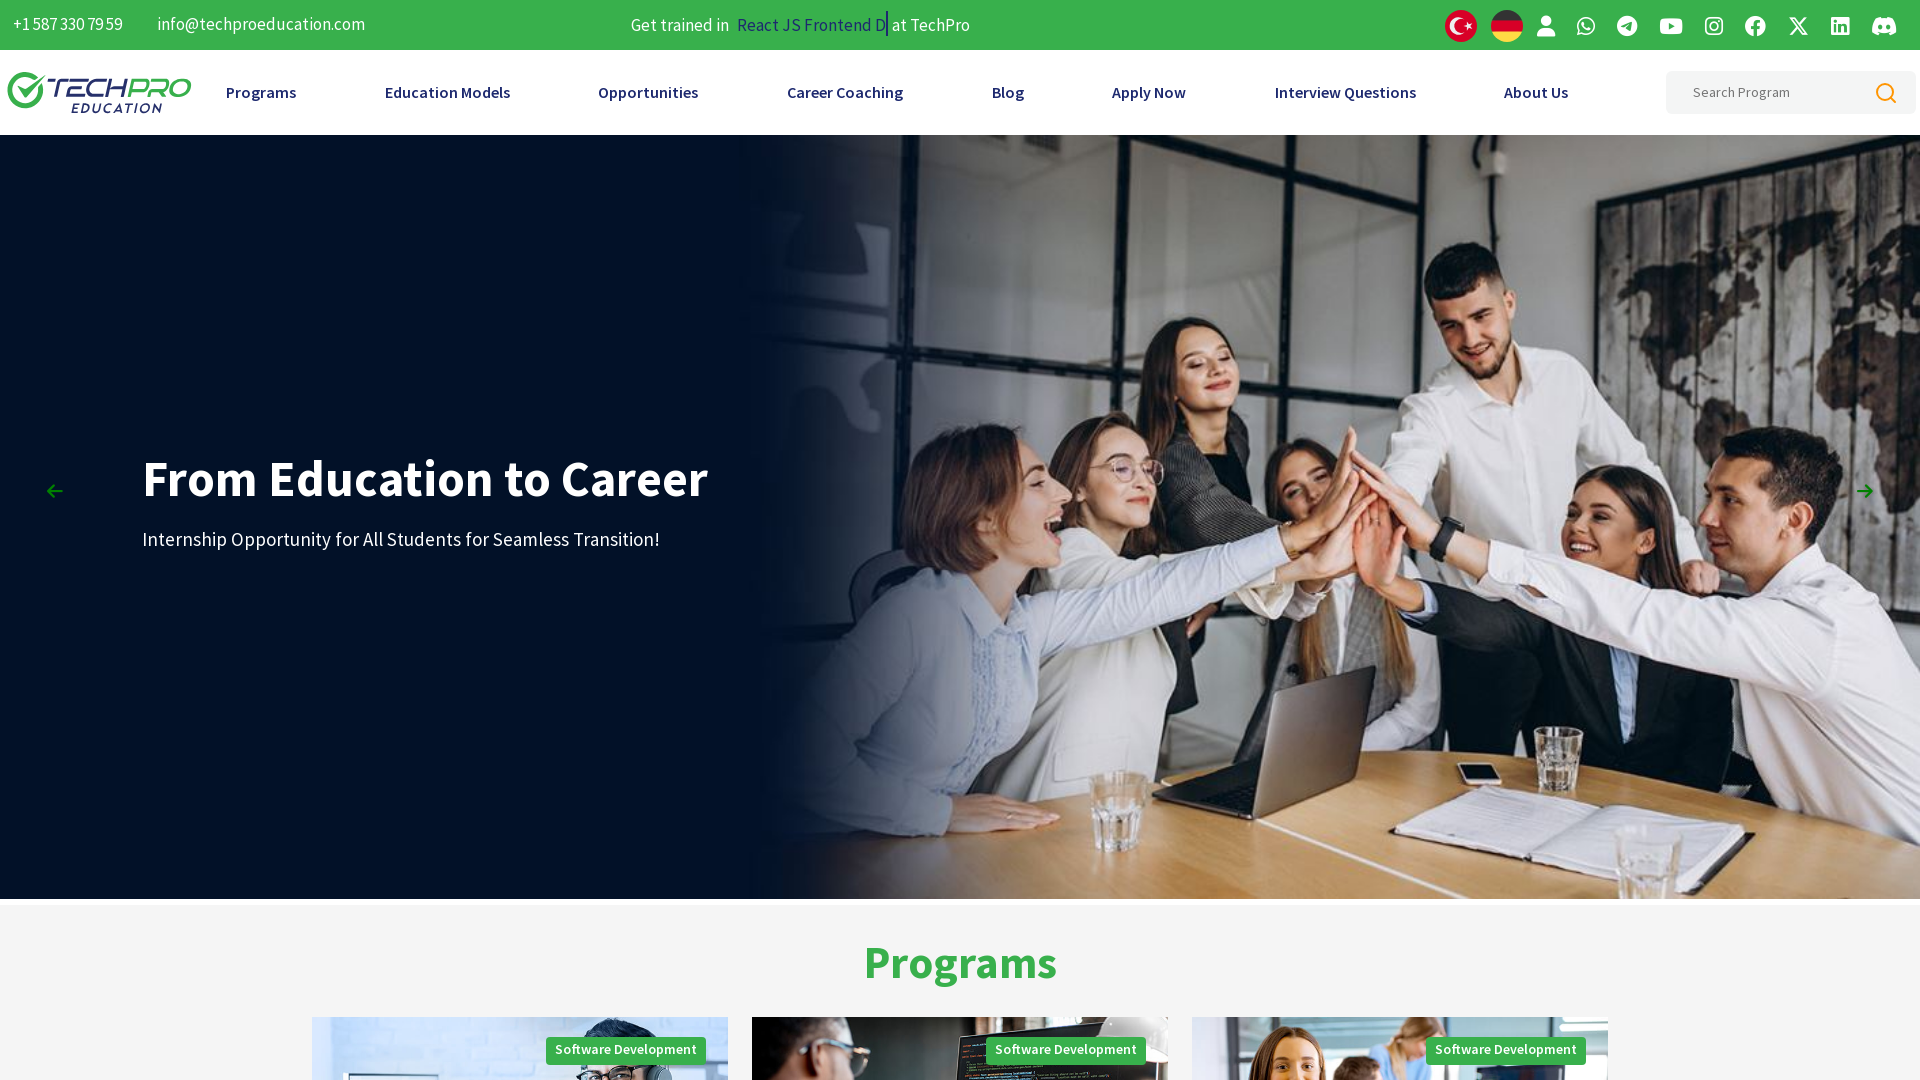

Set custom window size to 600x600
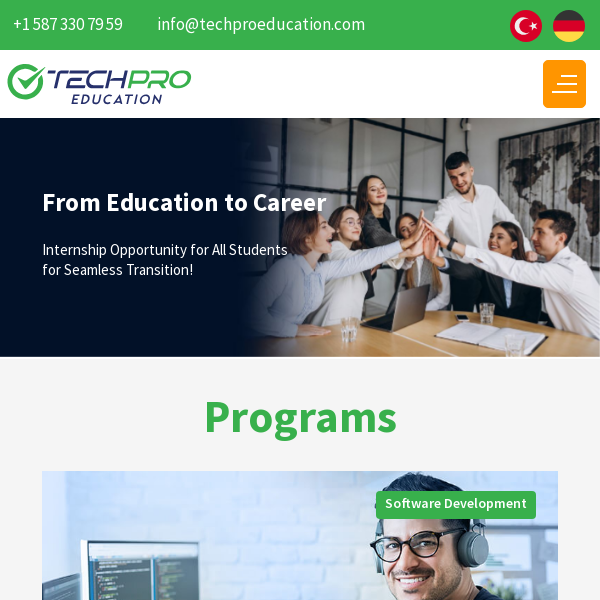

Waited 3 seconds to observe resized window
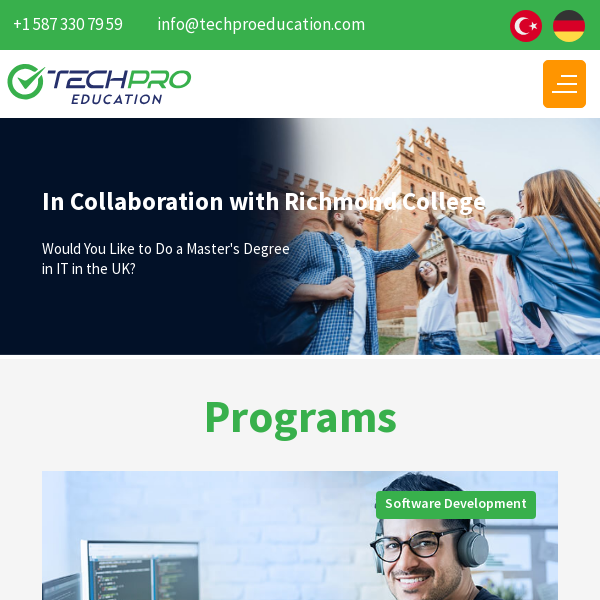

Verified page loaded with domcontentloaded state
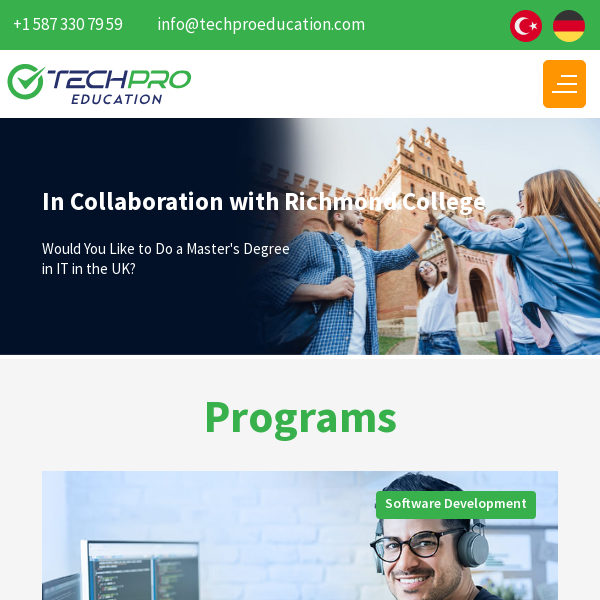

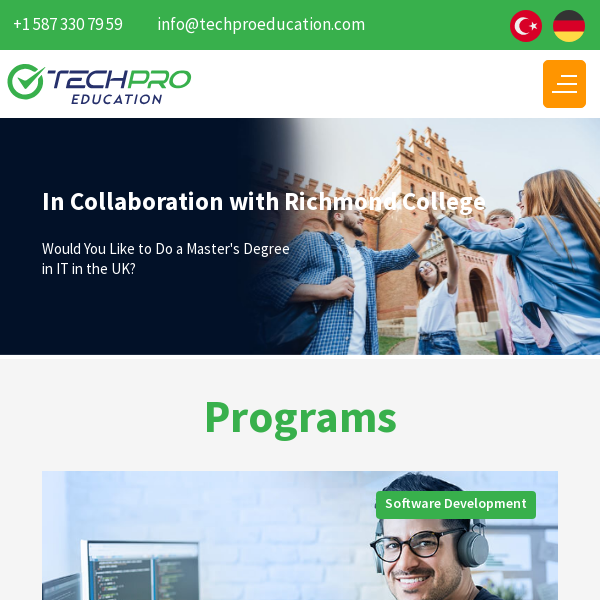